Tests React Semantic UI searchable dropdown by typing to search and selecting countries from the filtered results.

Starting URL: https://react.semantic-ui.com/maximize/dropdown-example-search-selection/

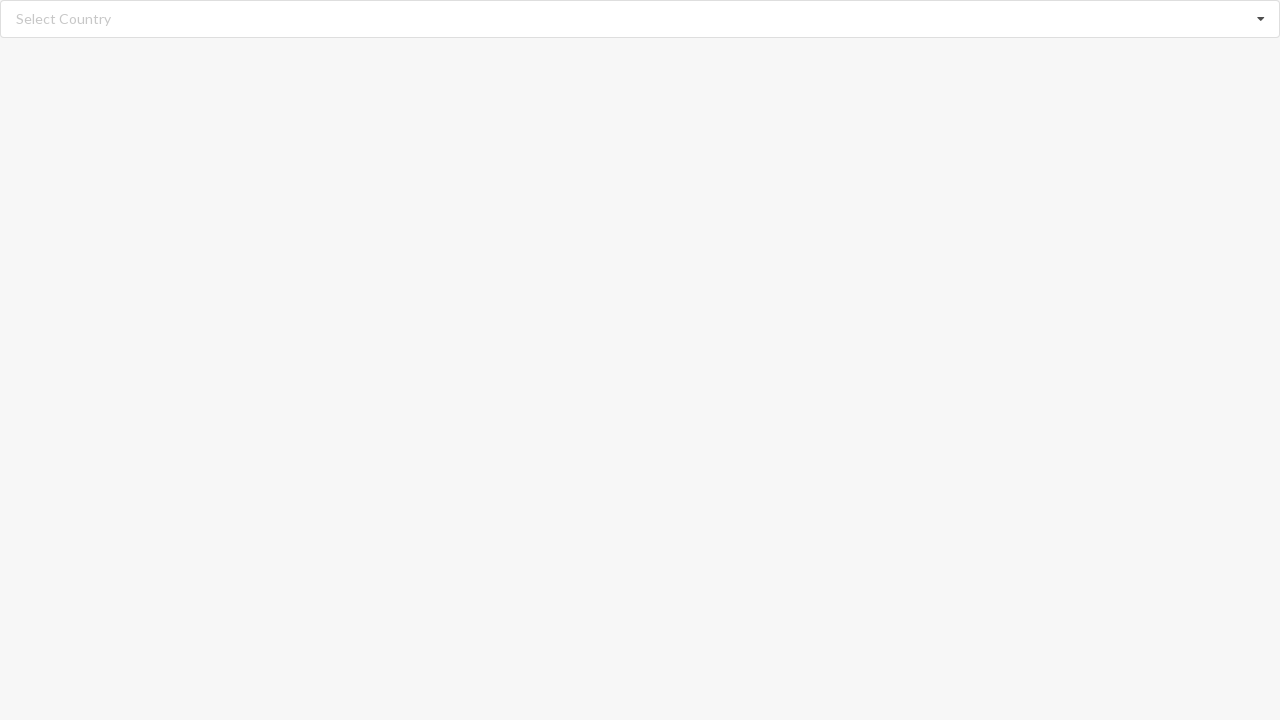

Typed 'Belarus' in search field on input.search
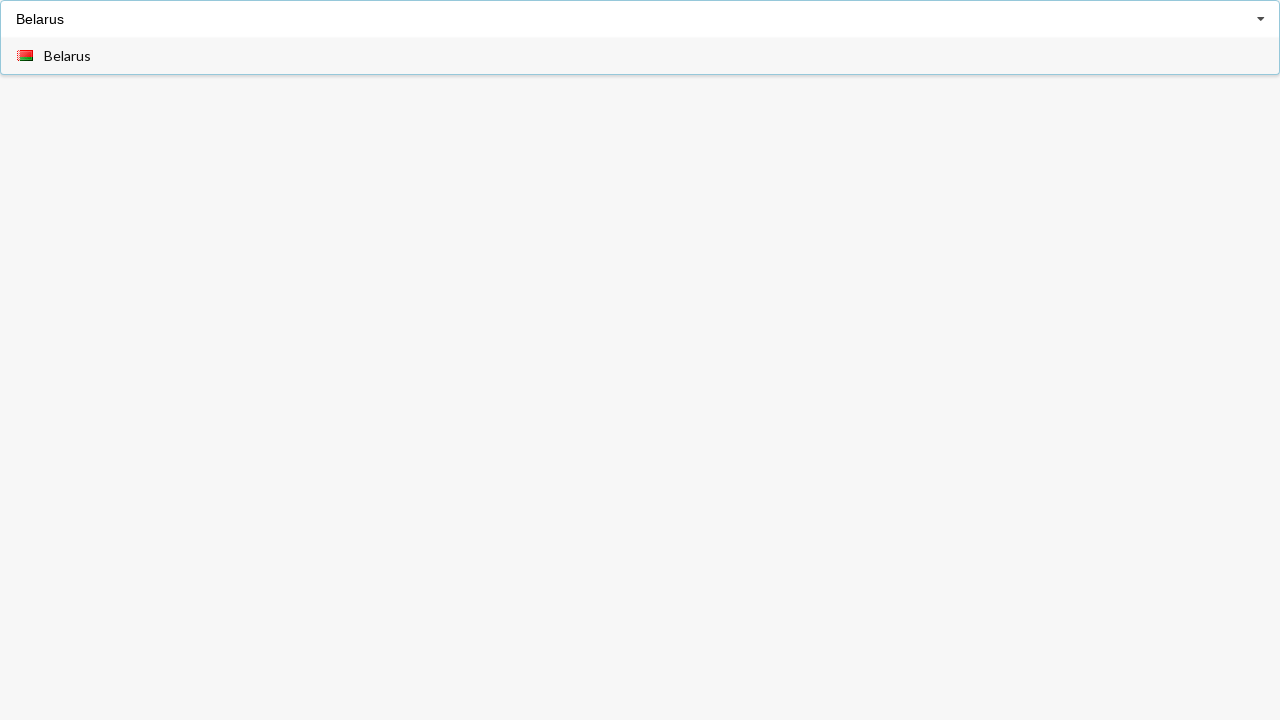

Dropdown search results appeared
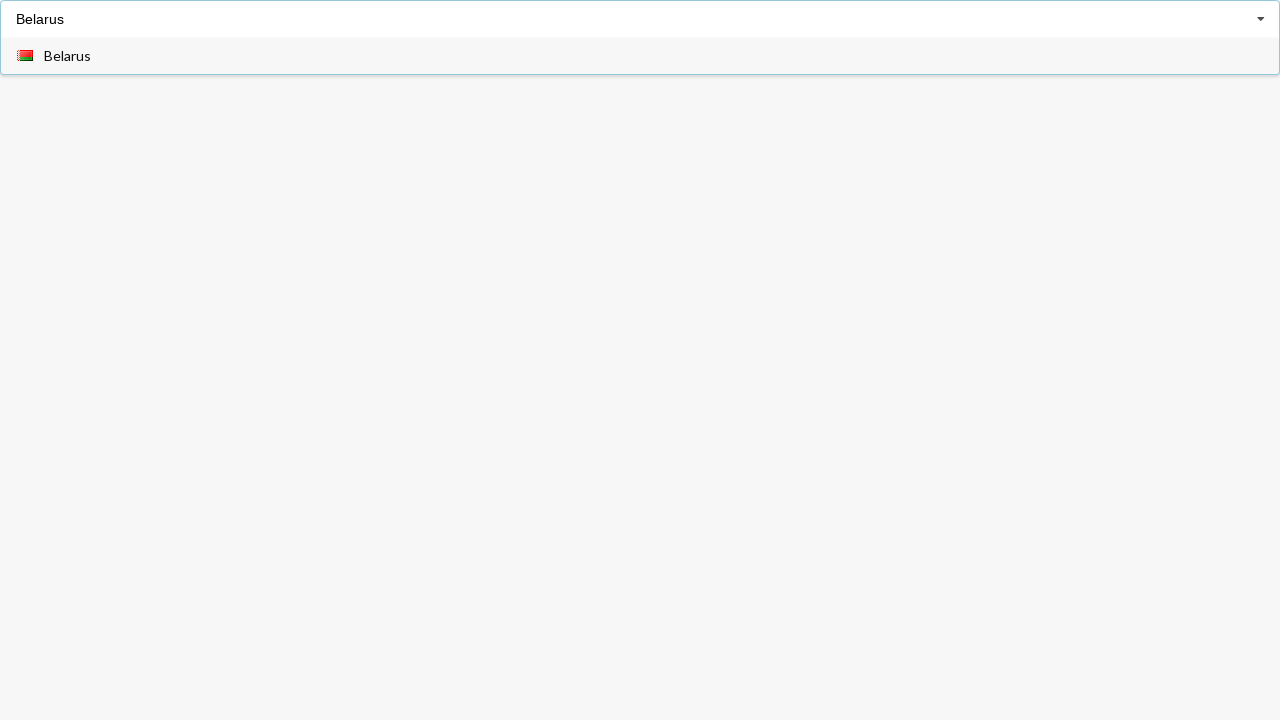

Clicked Belarus option from dropdown at (68, 56) on div.item>span.text:has-text('Belarus')
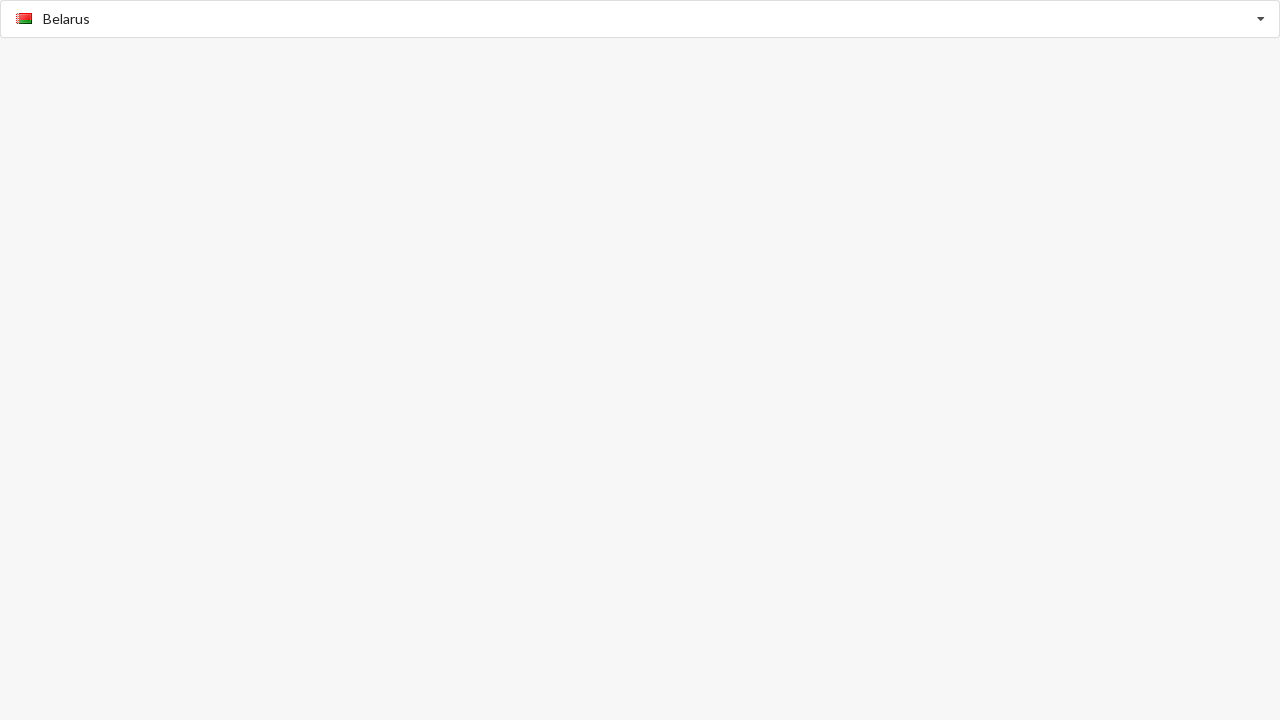

Waited for selection to process
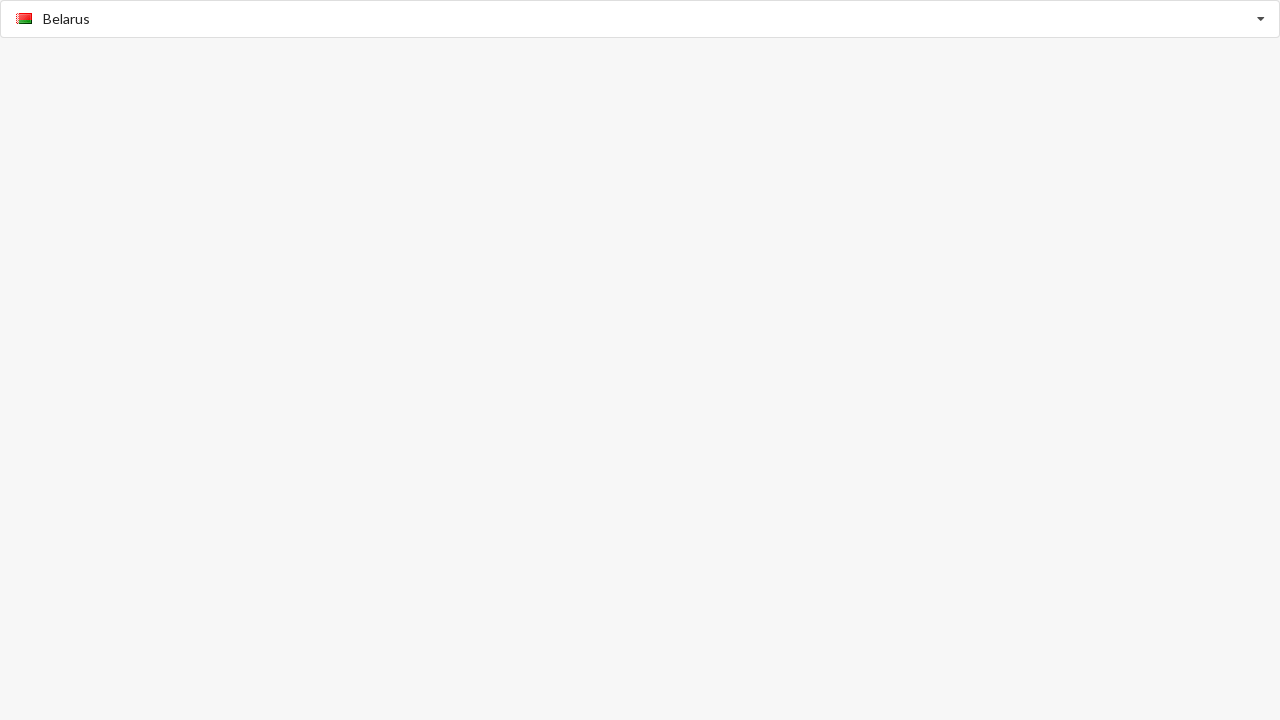

Verified Belarus was selected successfully
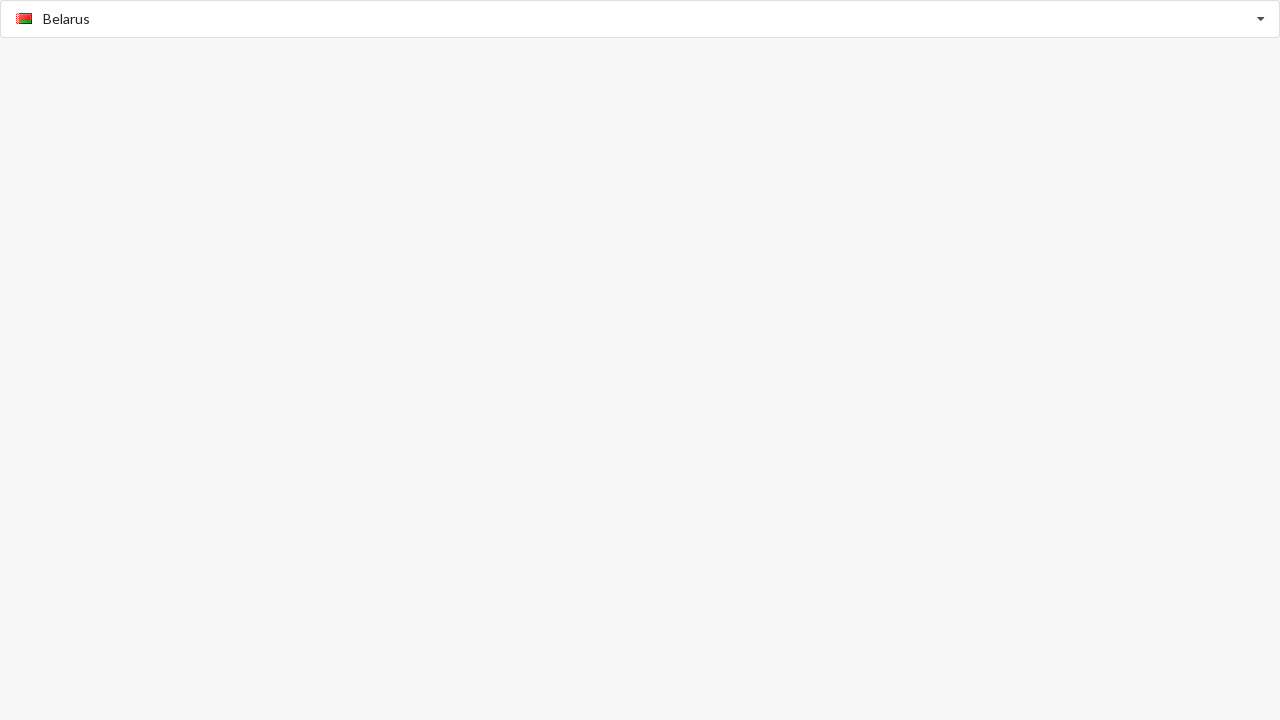

Clicked dropdown to open menu at (640, 19) on div.dropdown
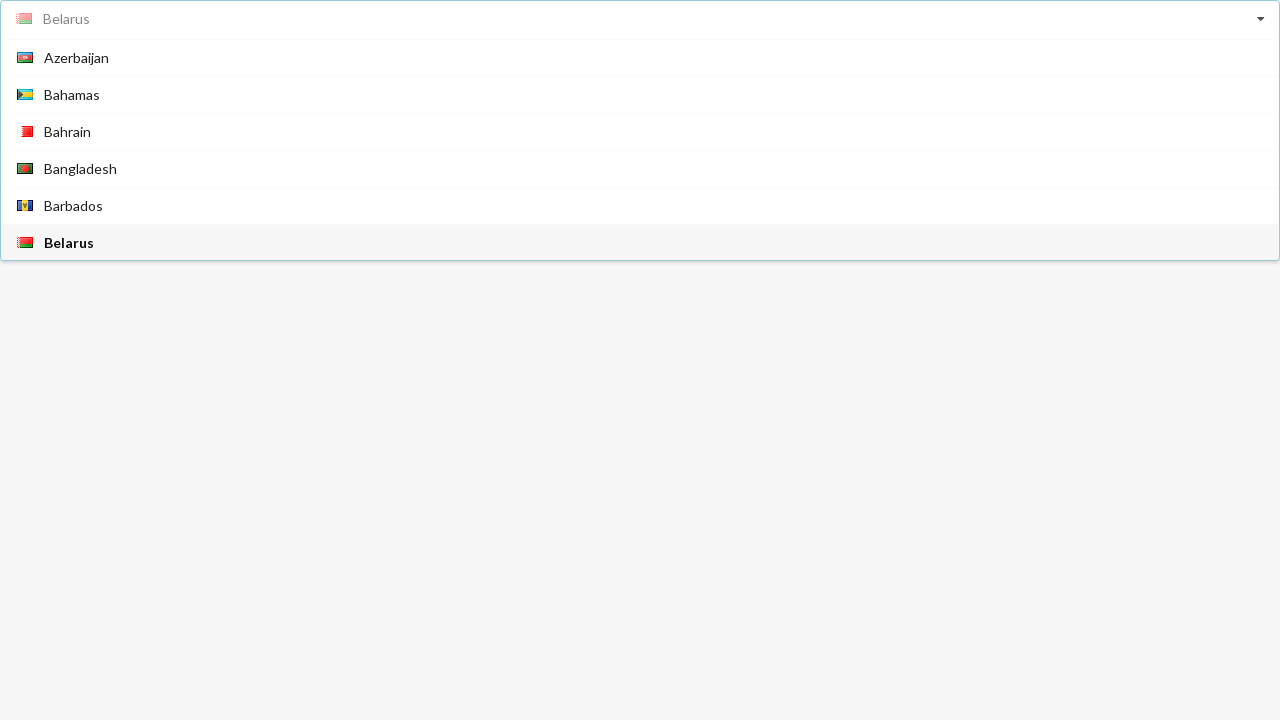

Dropdown options appeared
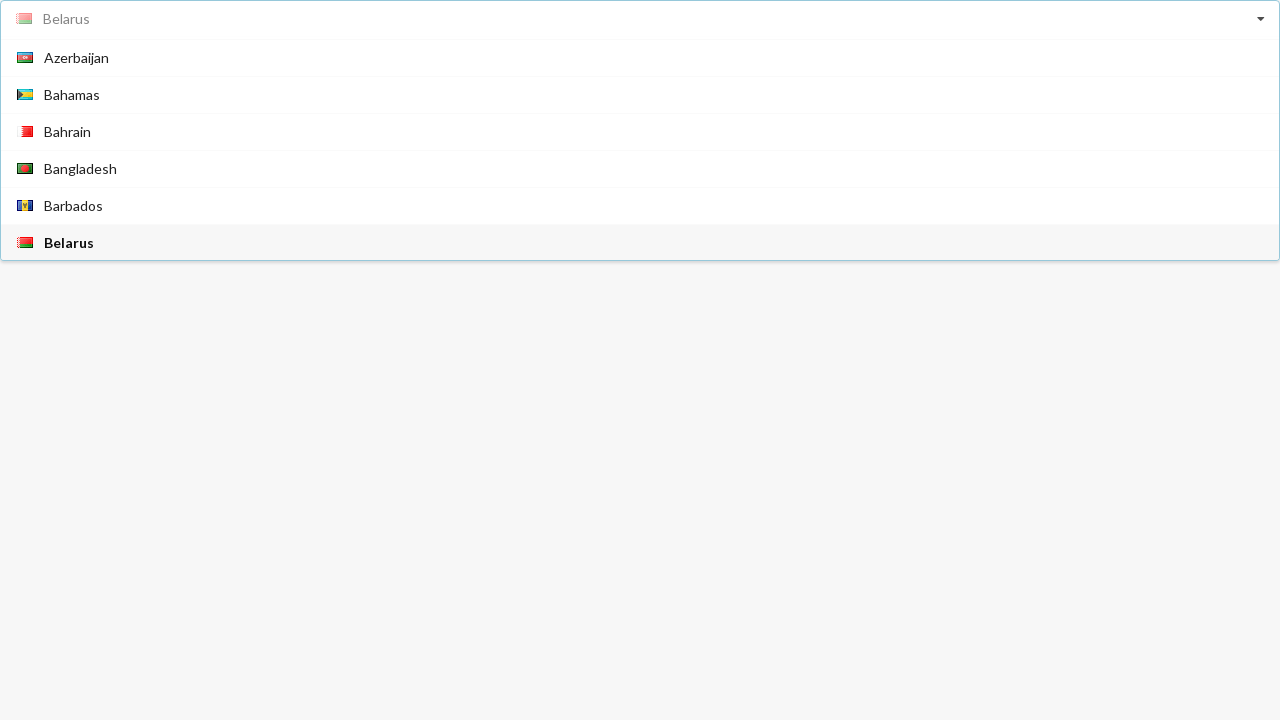

Clicked Austria option from dropdown at (67, 148) on div.item>span.text:has-text('Austria')
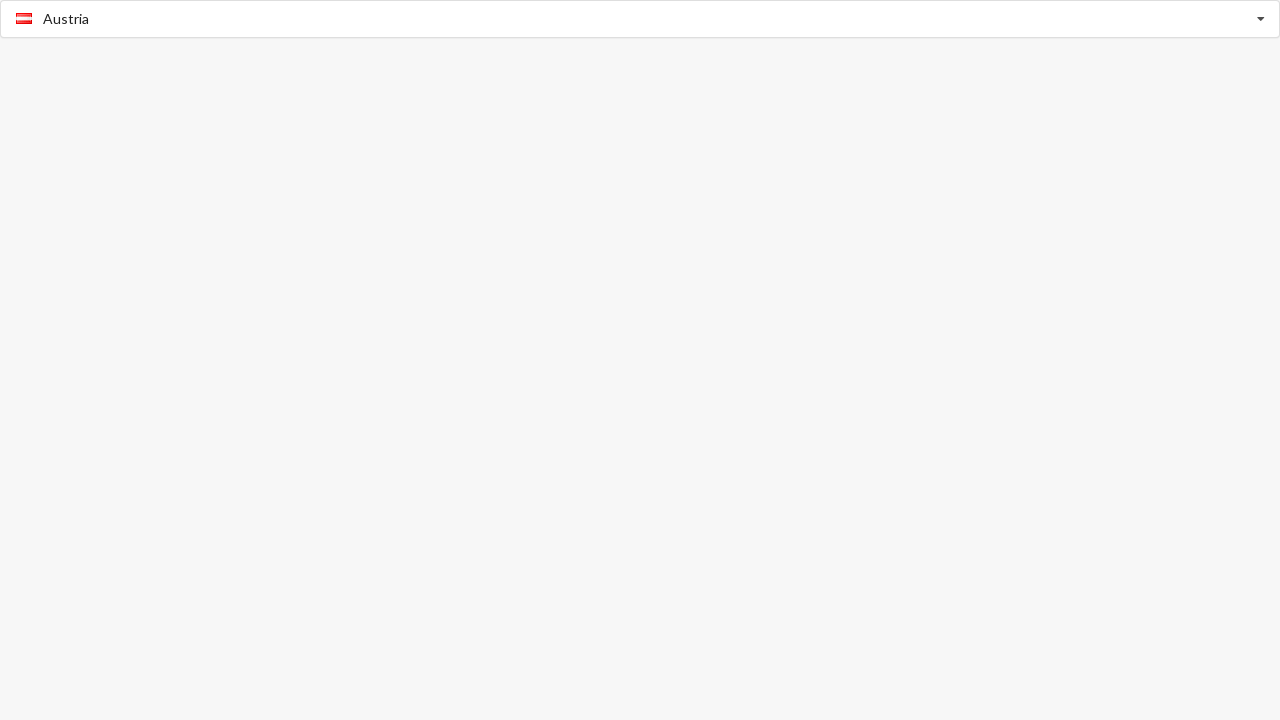

Waited for selection to process
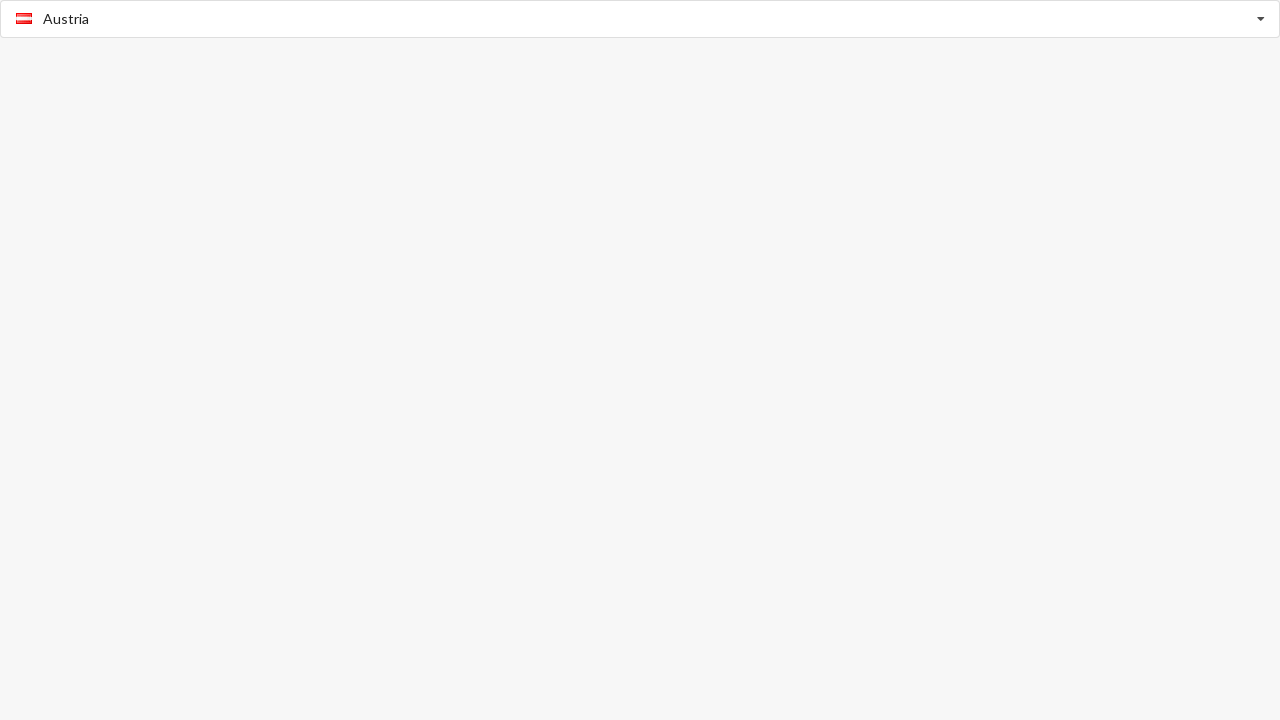

Verified Austria was selected successfully
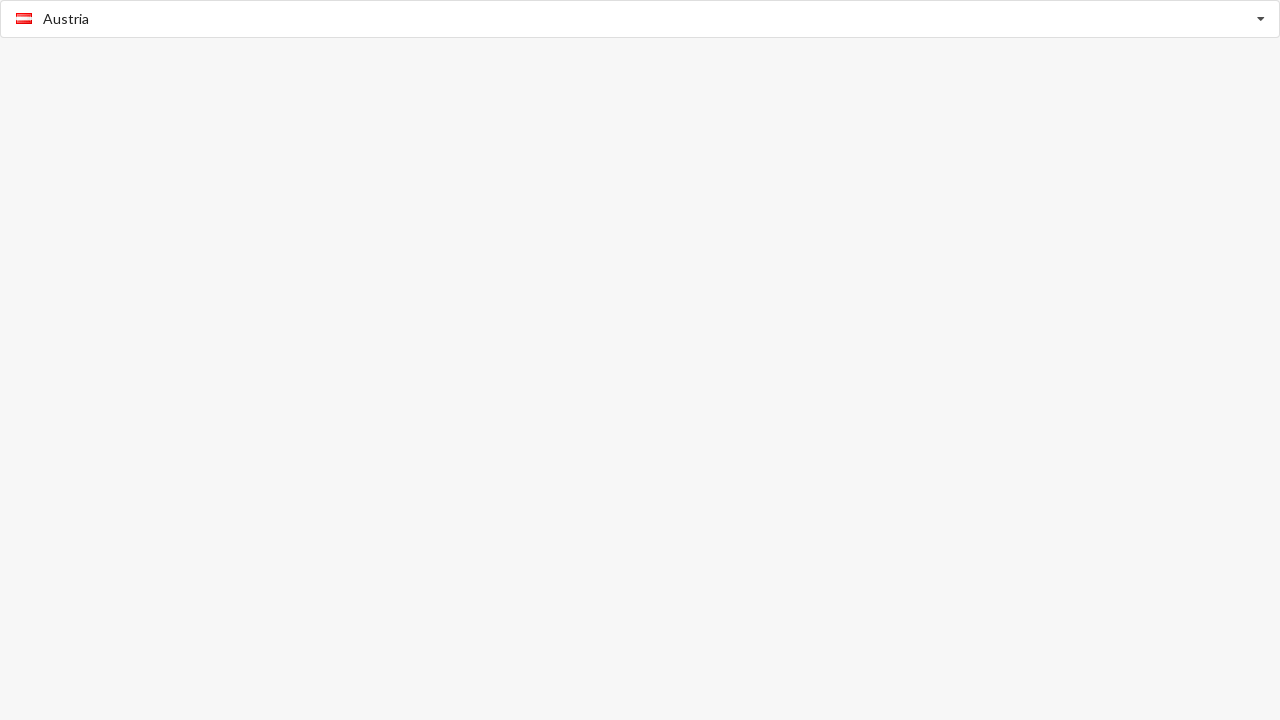

Typed 'Belize' in search field on input[type='text']
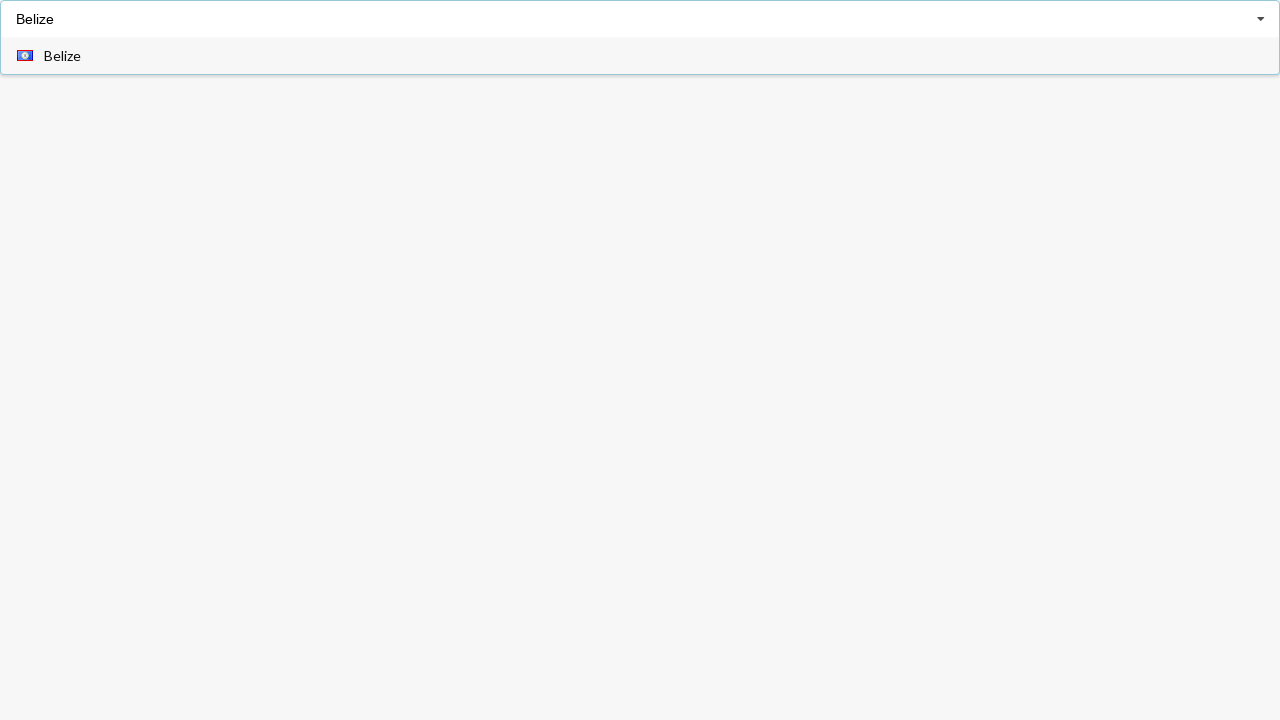

Dropdown search results appeared
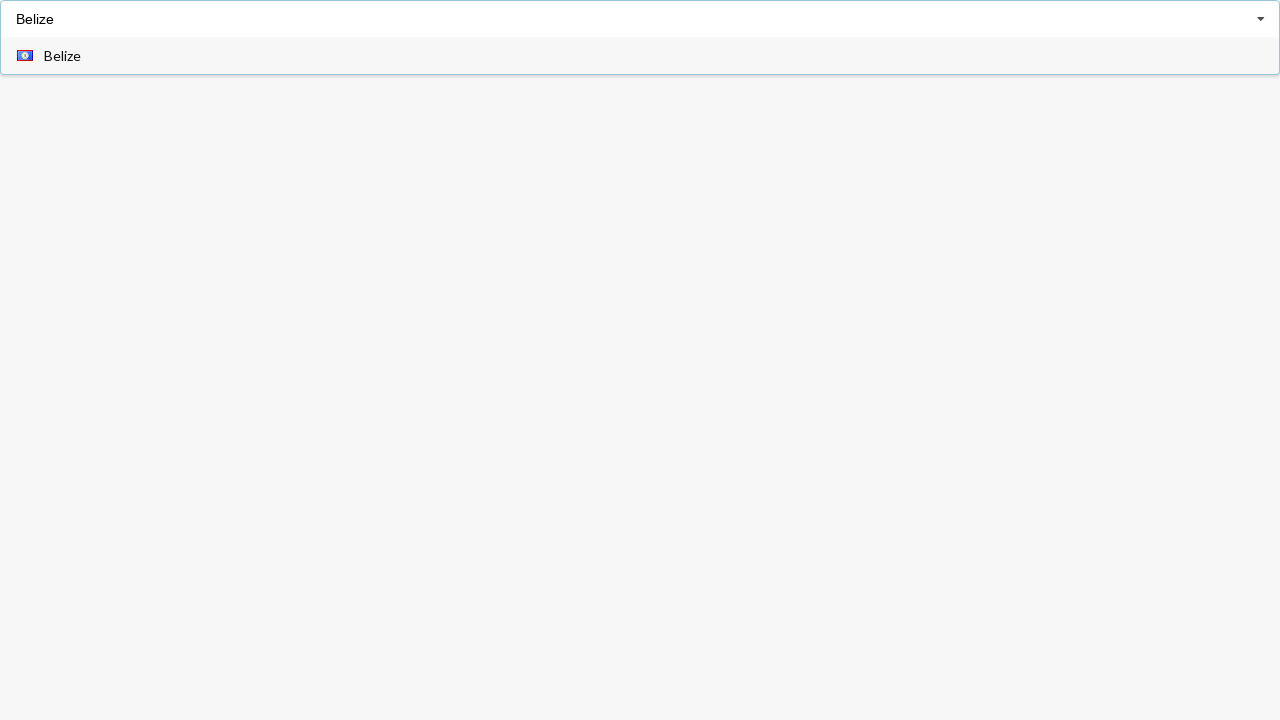

Clicked Belize option from dropdown at (62, 56) on div.item>span.text:has-text('Belize')
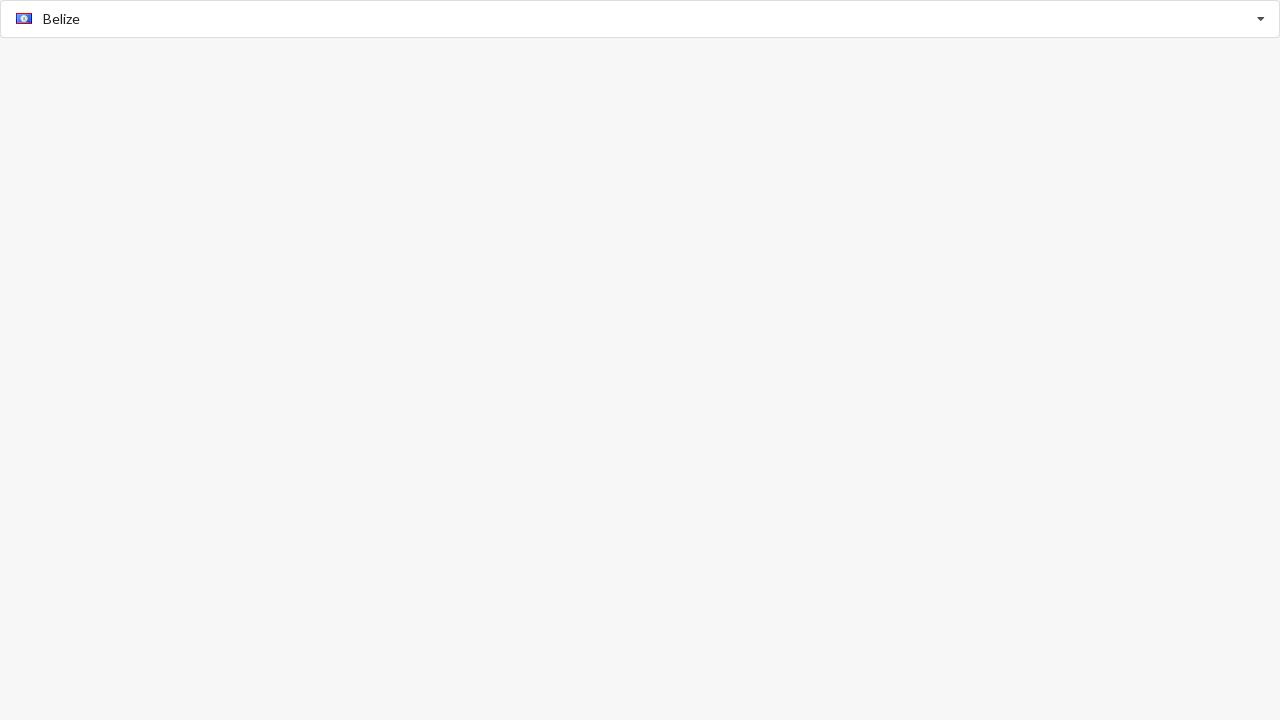

Waited for selection to process
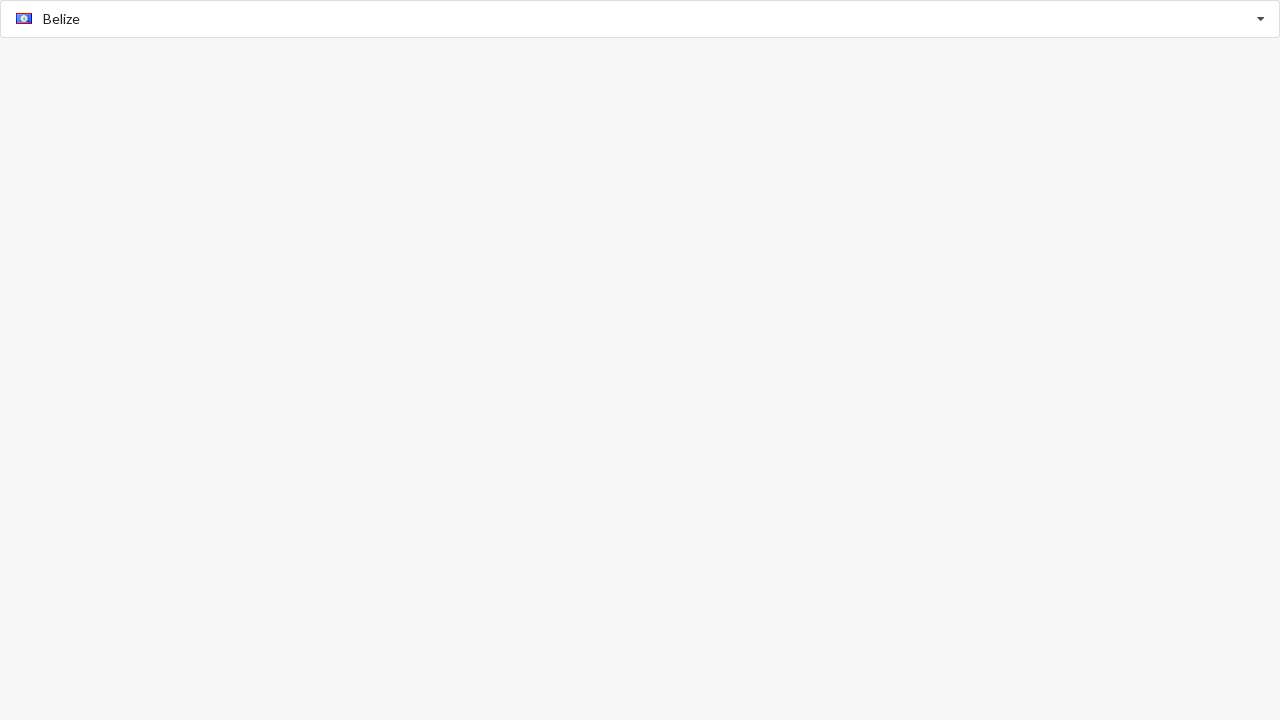

Verified Belize was selected successfully
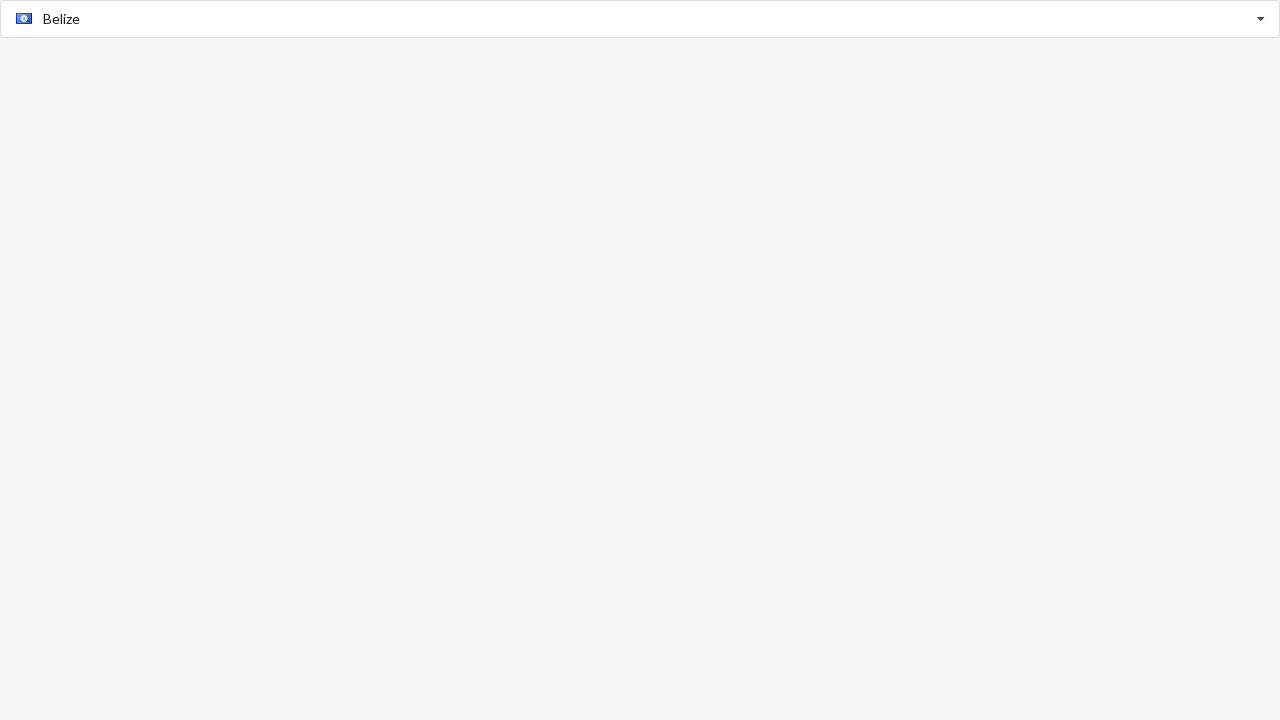

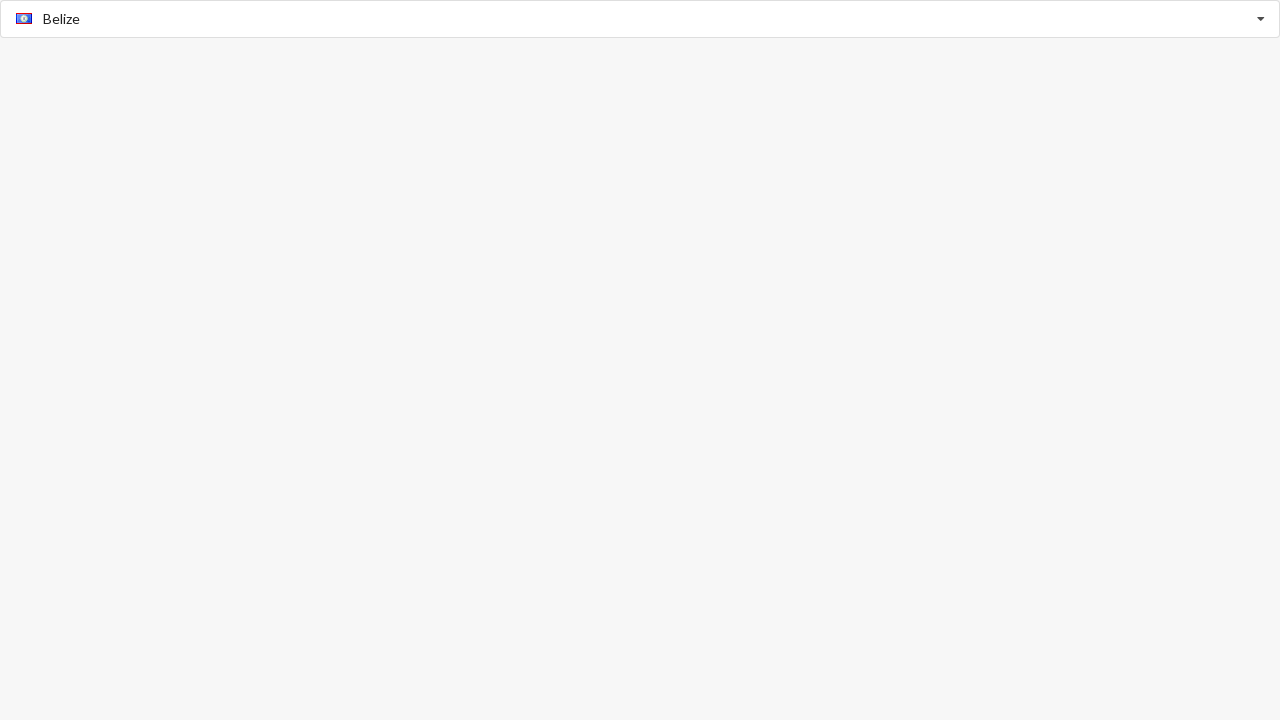